Tests the search functionality on python.org by entering "pycon" as a search query and verifying that results are returned.

Starting URL: https://www.python.org

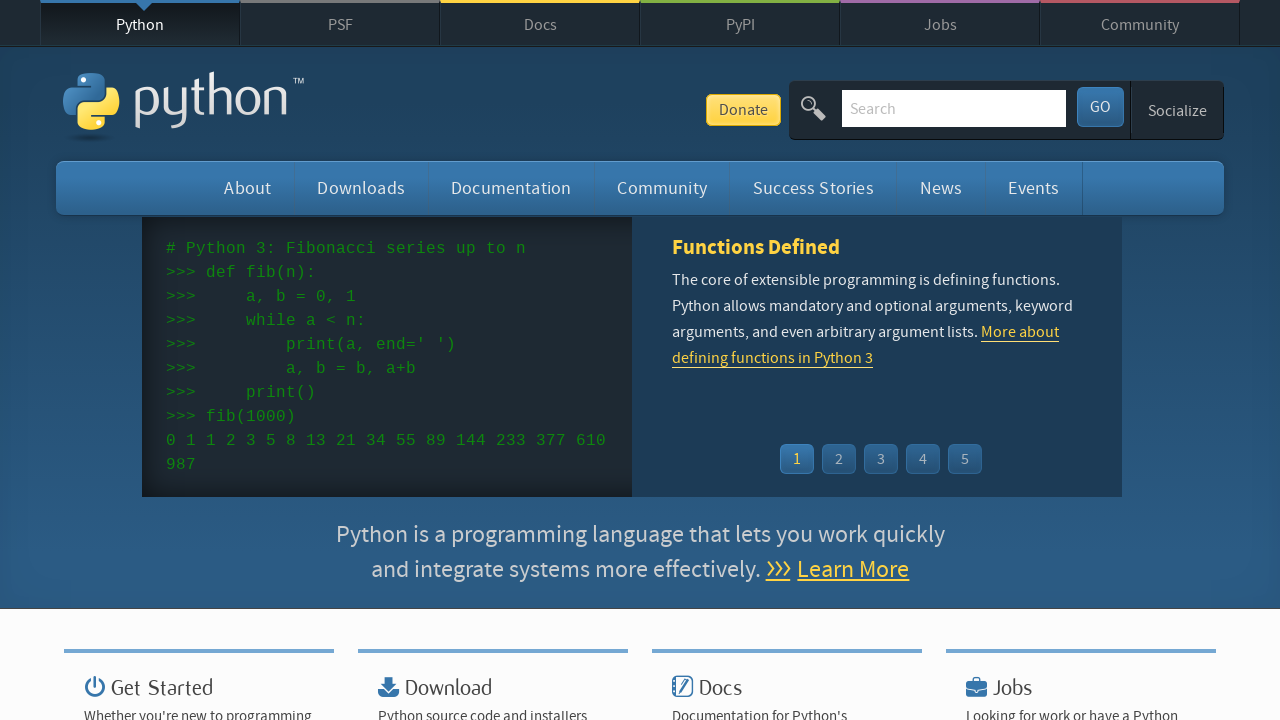

Verified 'Python' is in the page title
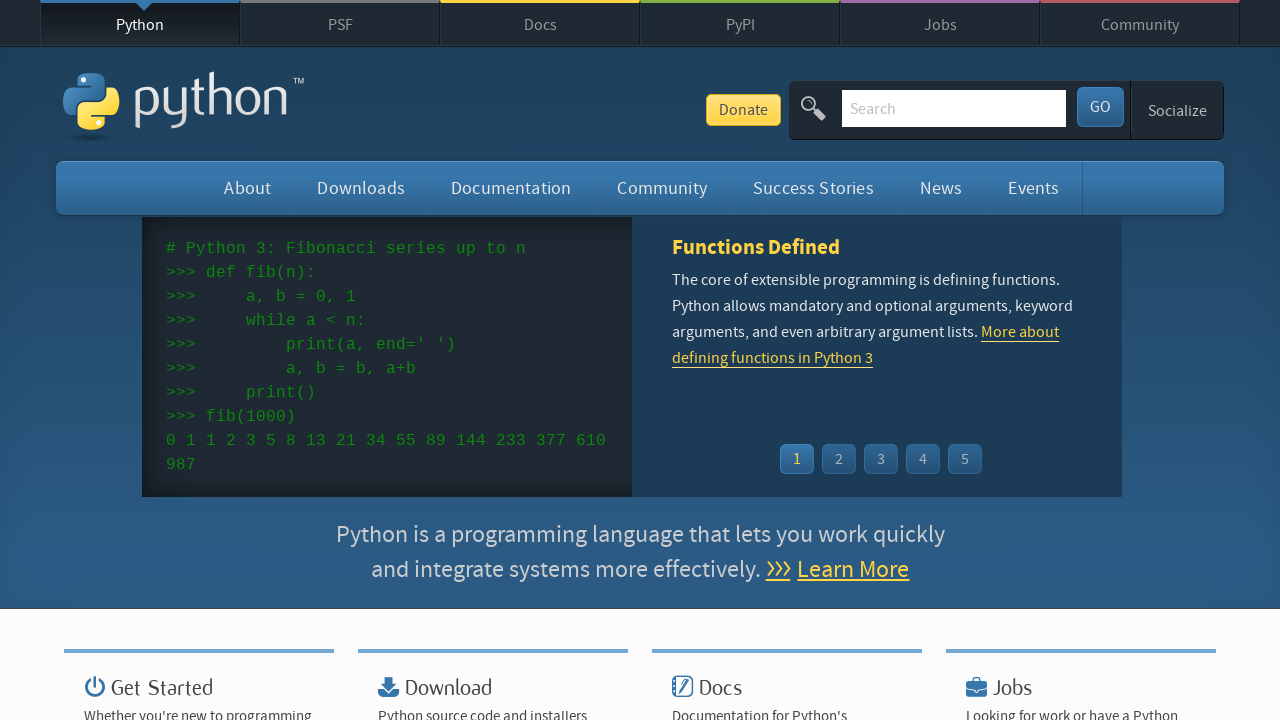

Filled search field with 'pycon' on input[name='q']
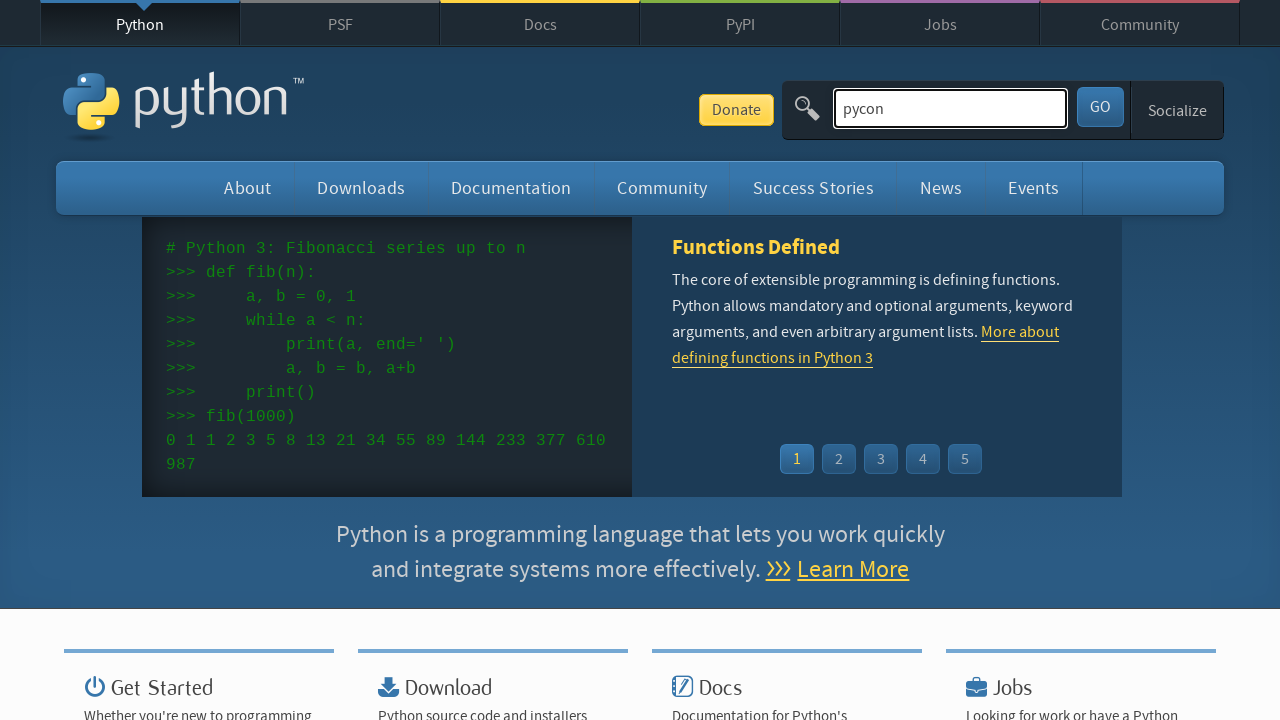

Pressed Enter to submit search query on input[name='q']
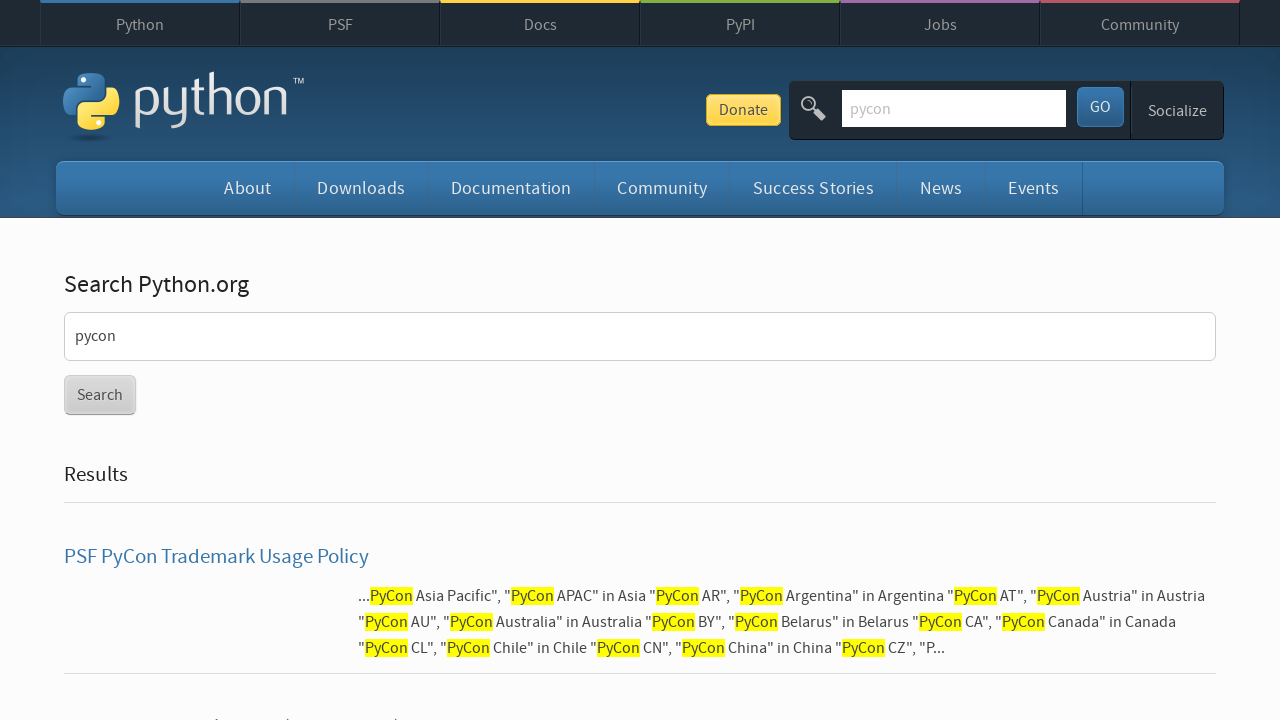

Waited for network idle state on results page
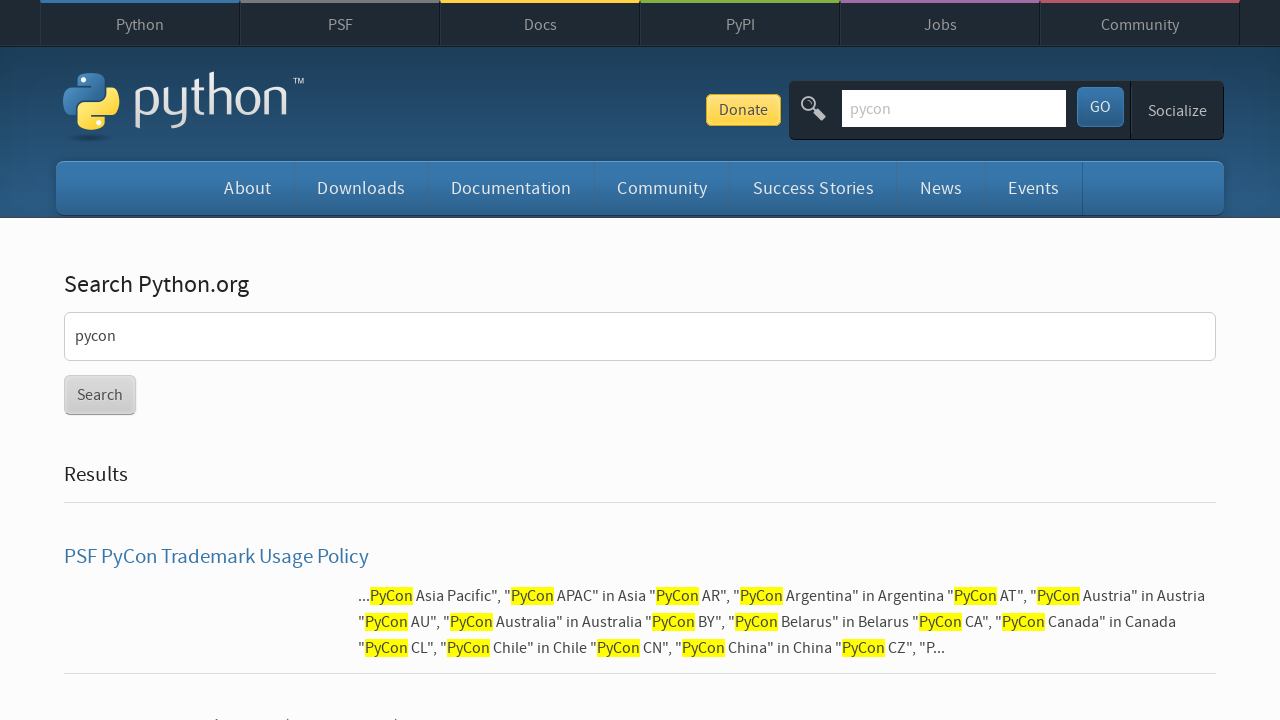

Verified search results are displayed (no 'No results found' message)
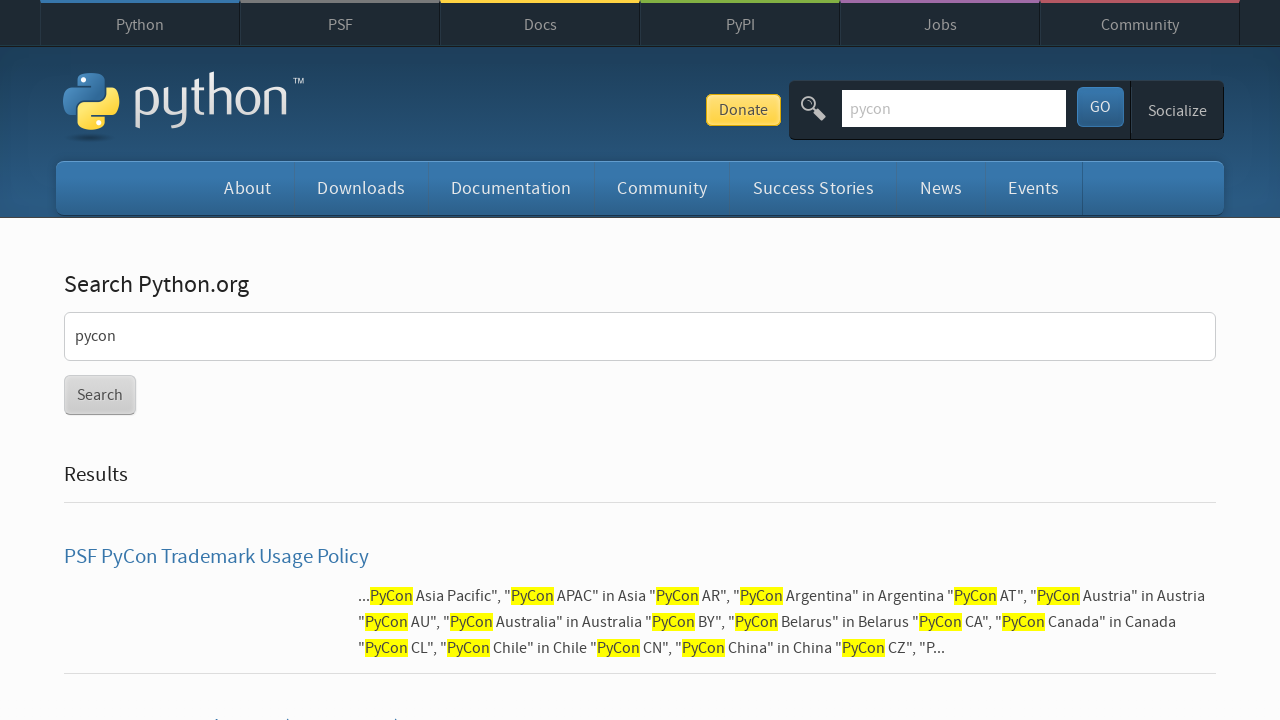

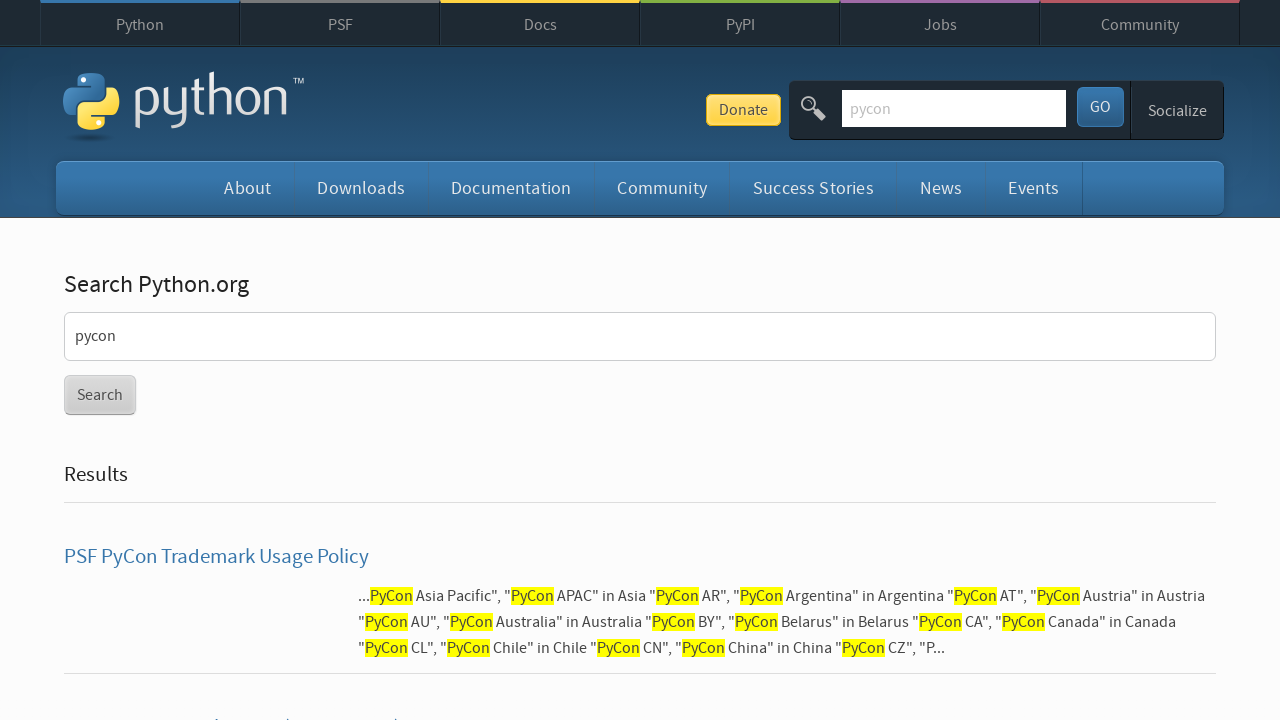